Verifies that the search box is visible on the DuckDuckGo main page

Starting URL: https://duckduckgo.com

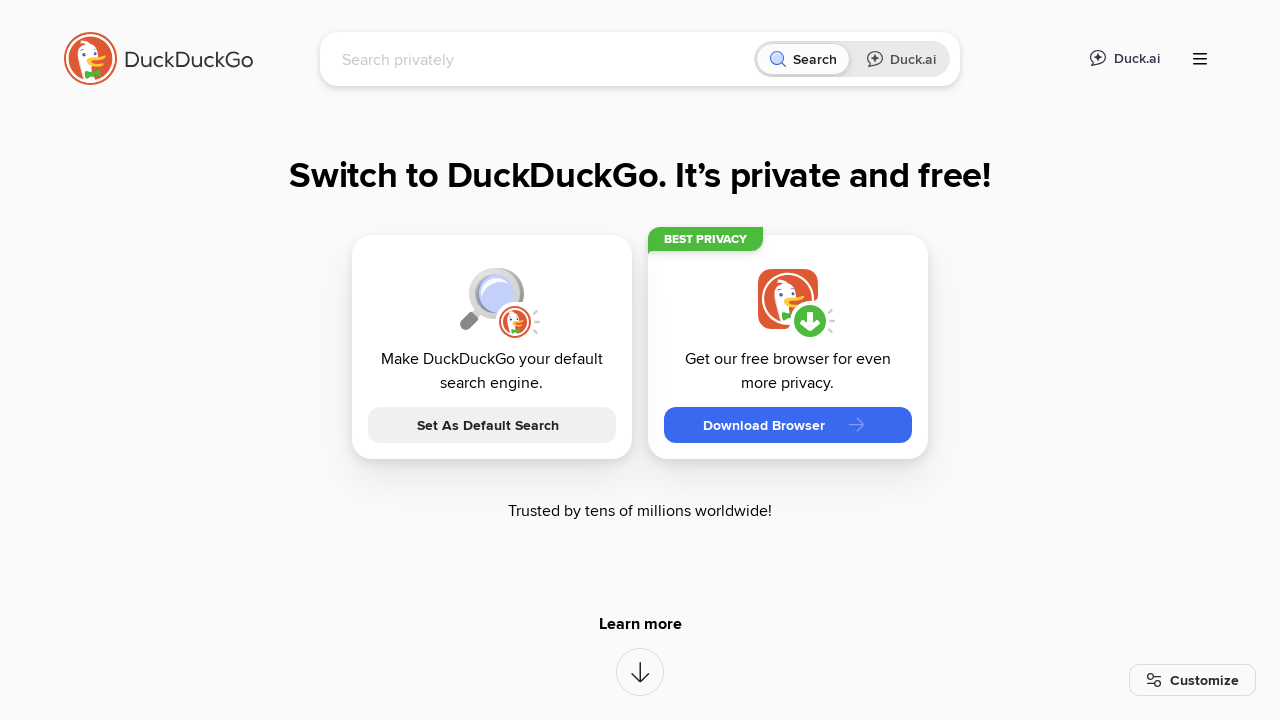

Waited for search box to be visible on DuckDuckGo main page
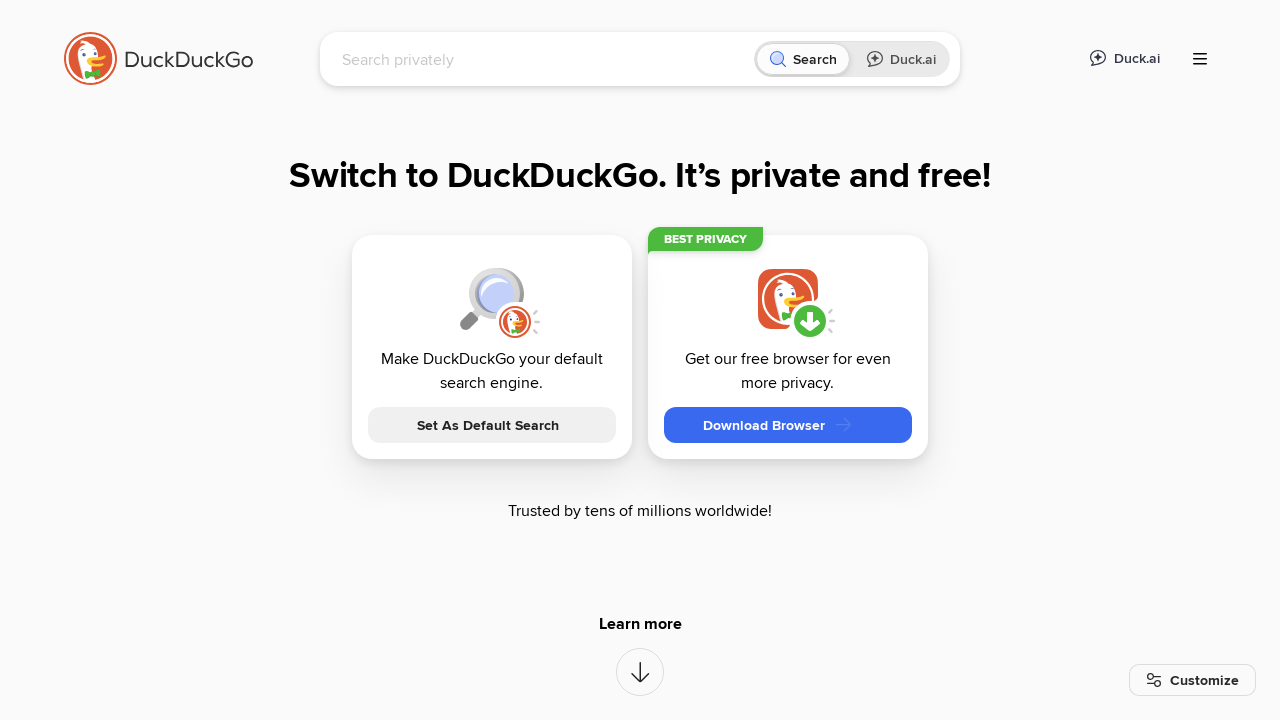

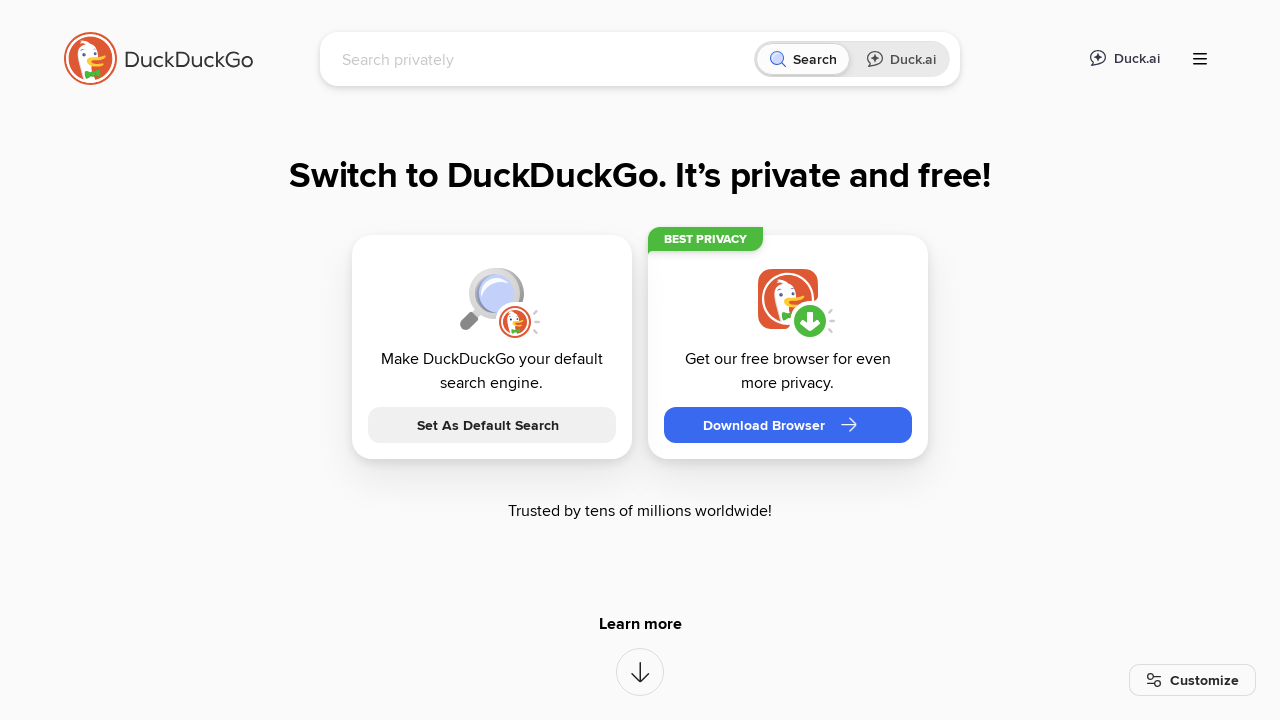